Tests hover functionality on profile figures by hovering over each figure, verifying the "View profile" link appears, clicking it, verifying the URL contains the expected user ID, and navigating back to repeat for all figures.

Starting URL: https://the-internet.herokuapp.com/hovers

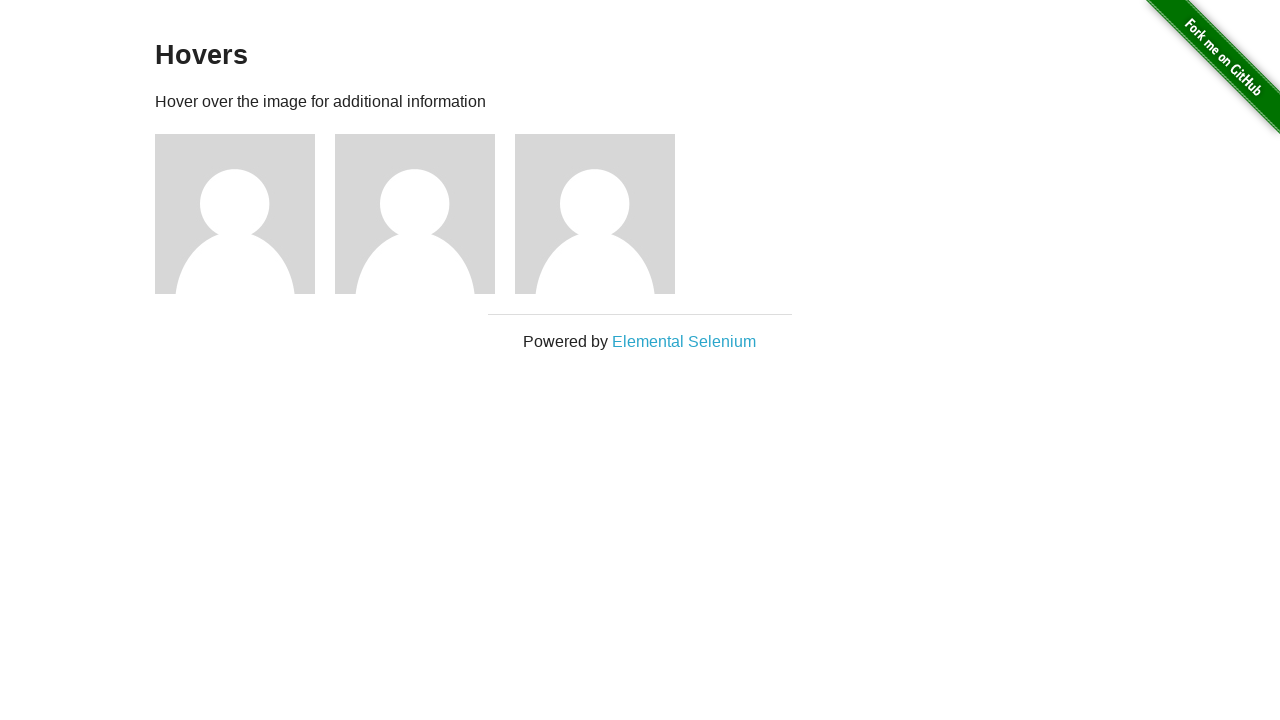

Page loaded with domcontentloaded state
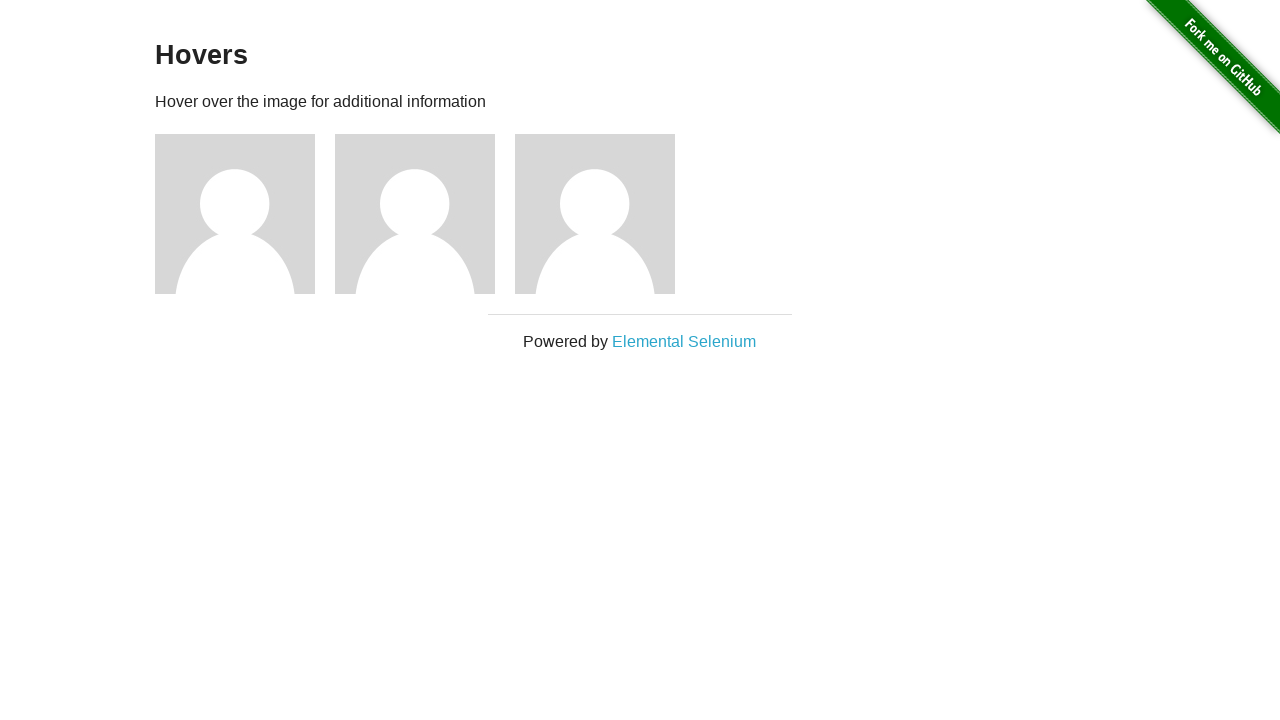

Located 3 profile figures on the page
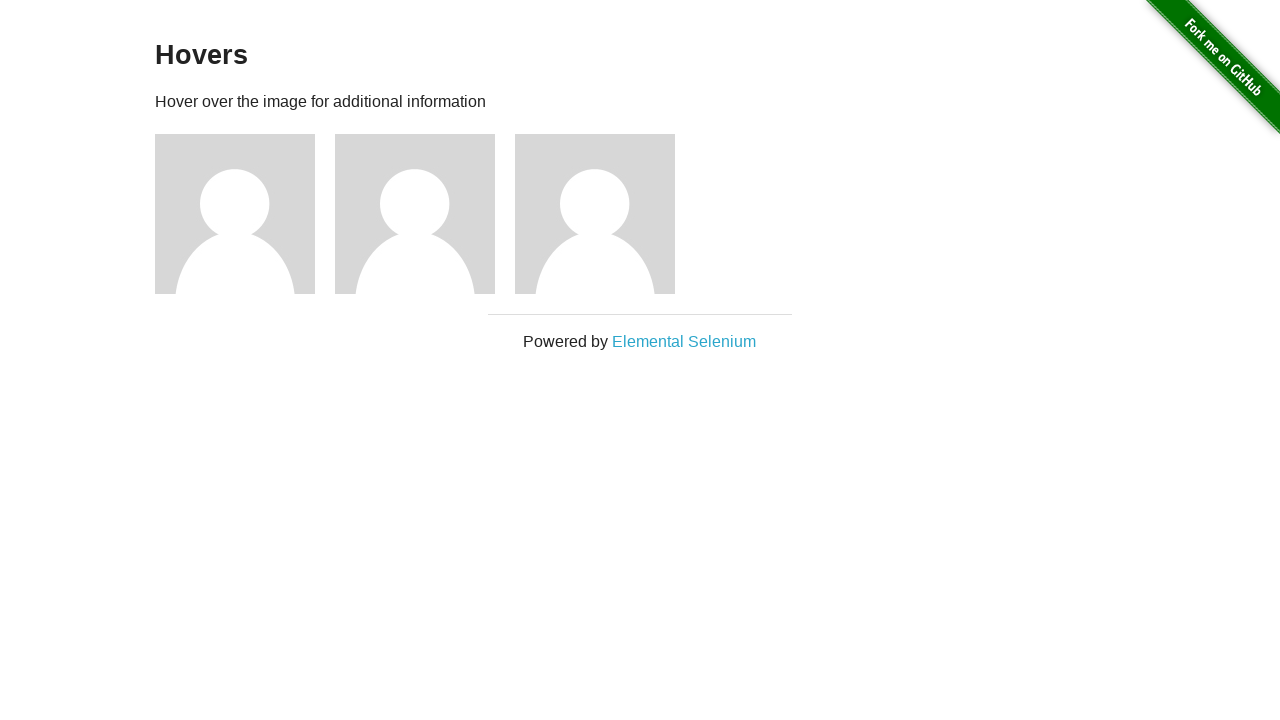

Hovered over profile figure 1 at (245, 214) on .figure >> nth=0
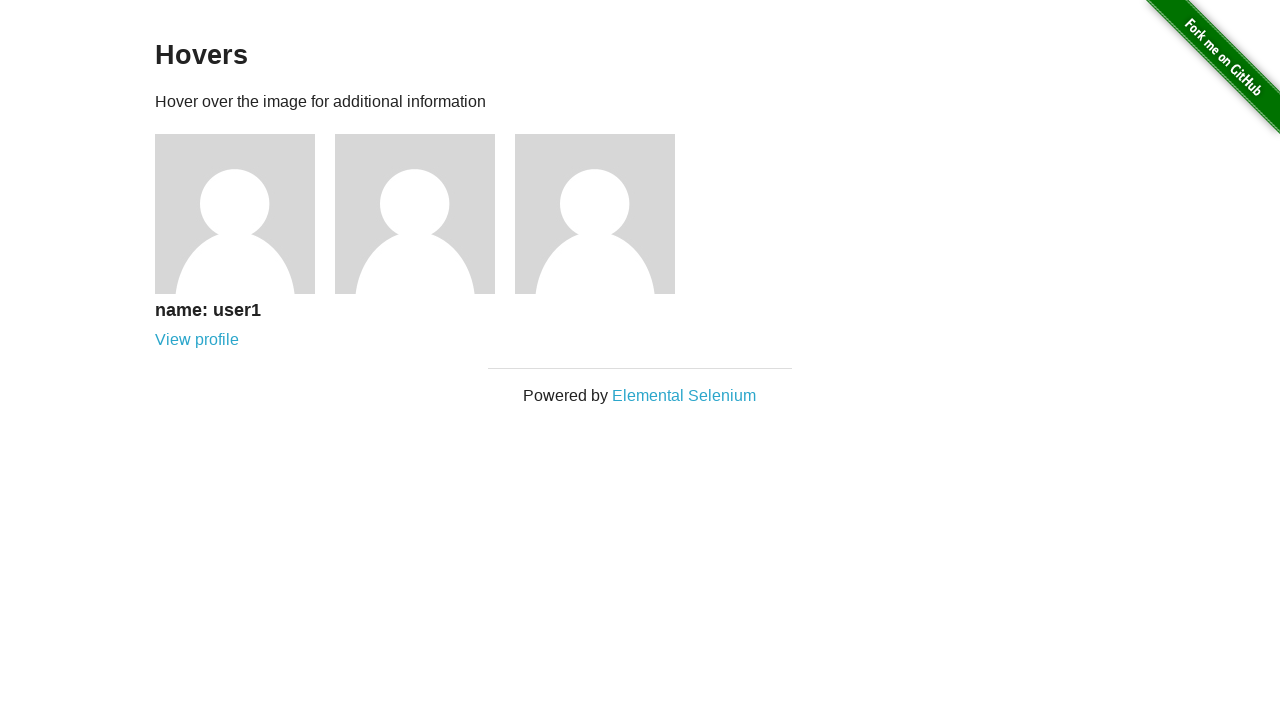

'View profile' link appeared on figure 1
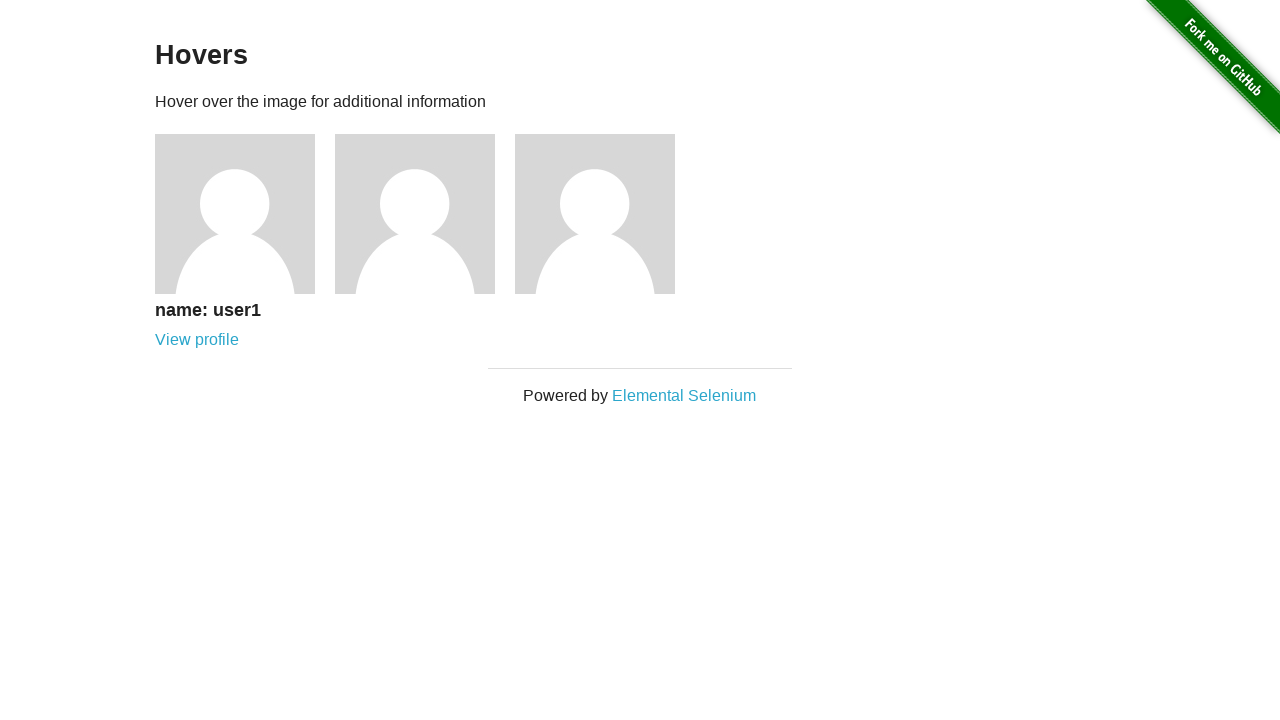

Clicked 'View profile' link for figure 1 at (197, 340) on .figure >> nth=0 >> text=View profile
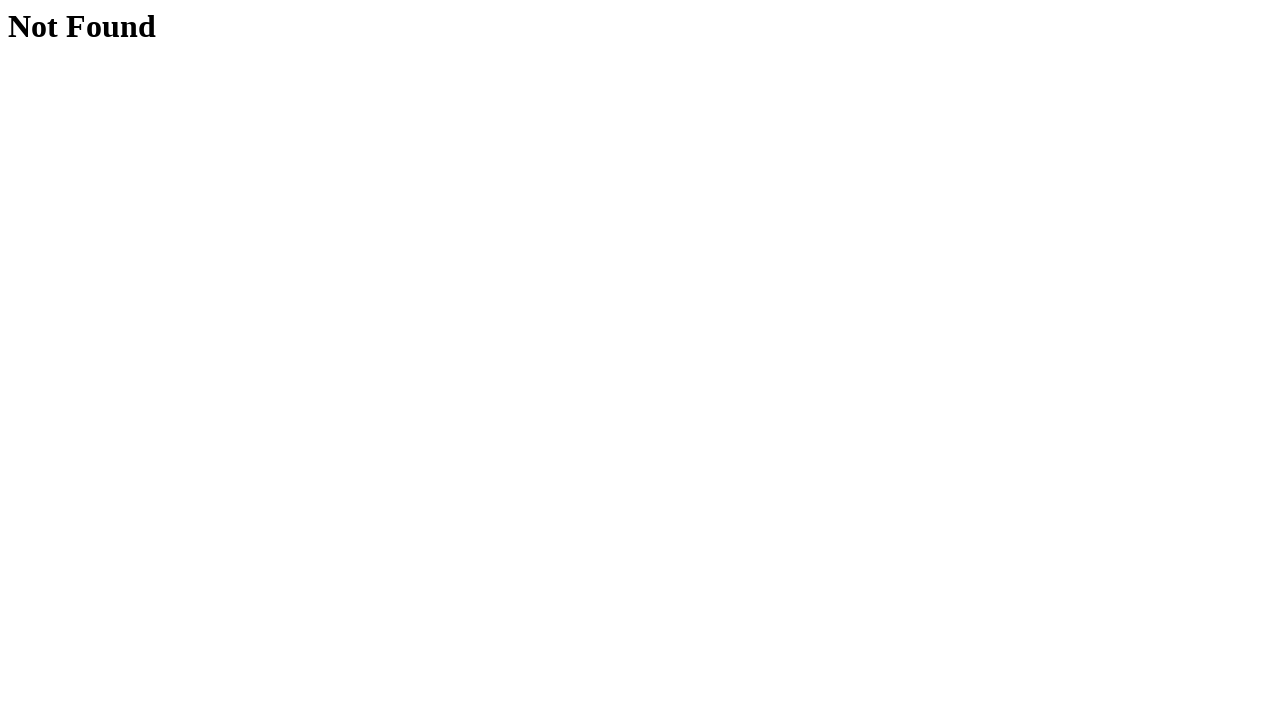

Navigated to profile page with URL containing '/users/1'
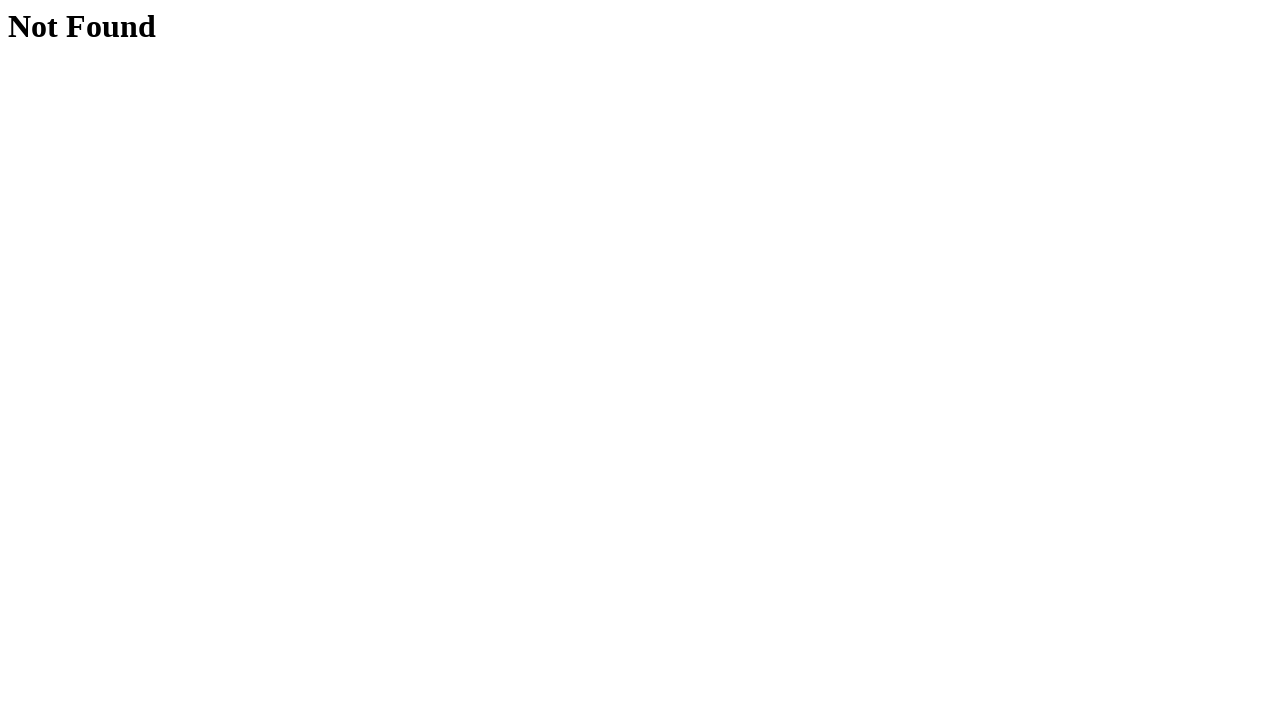

Navigated back to hovers page from profile 1
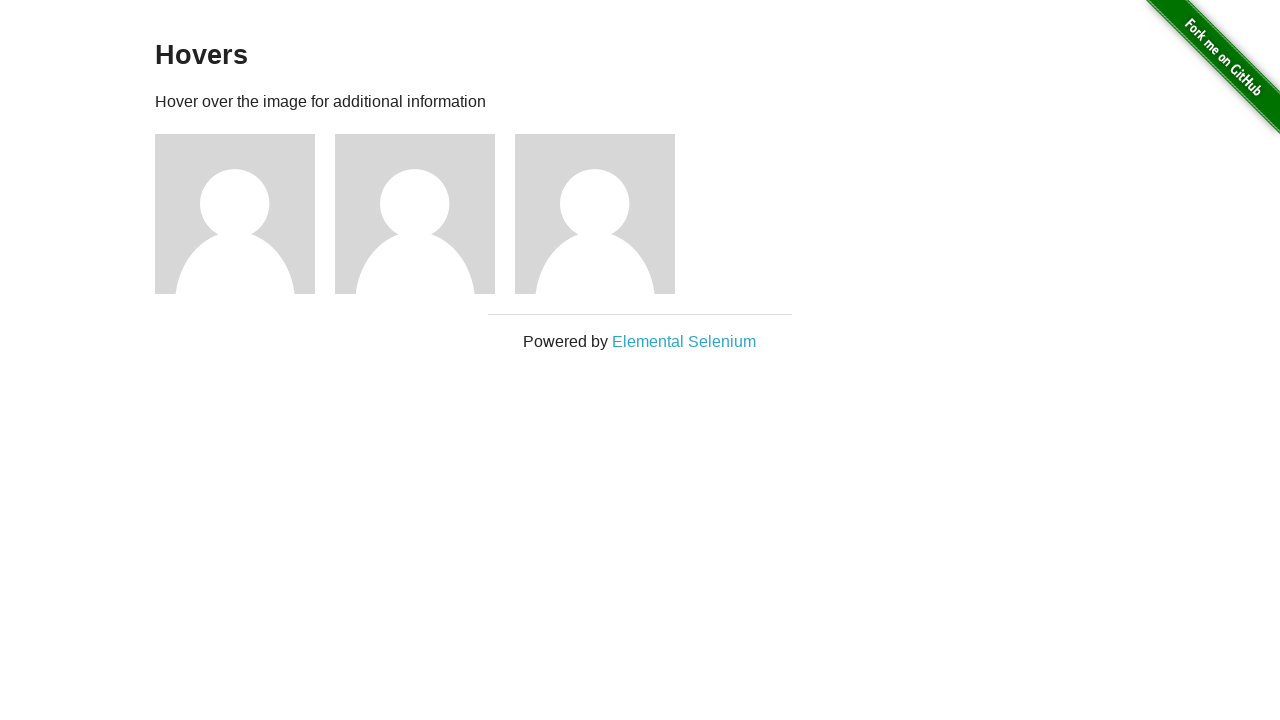

Profile figures reloaded on hovers page
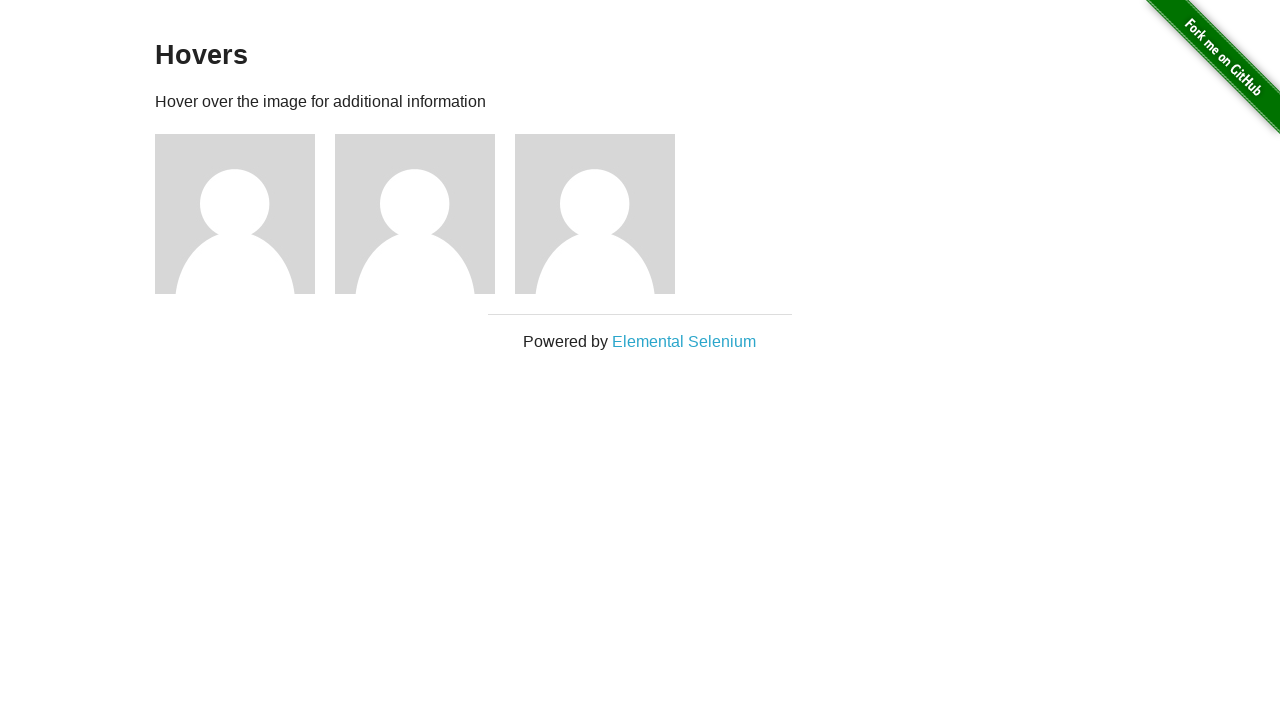

Hovered over profile figure 2 at (425, 214) on .figure >> nth=1
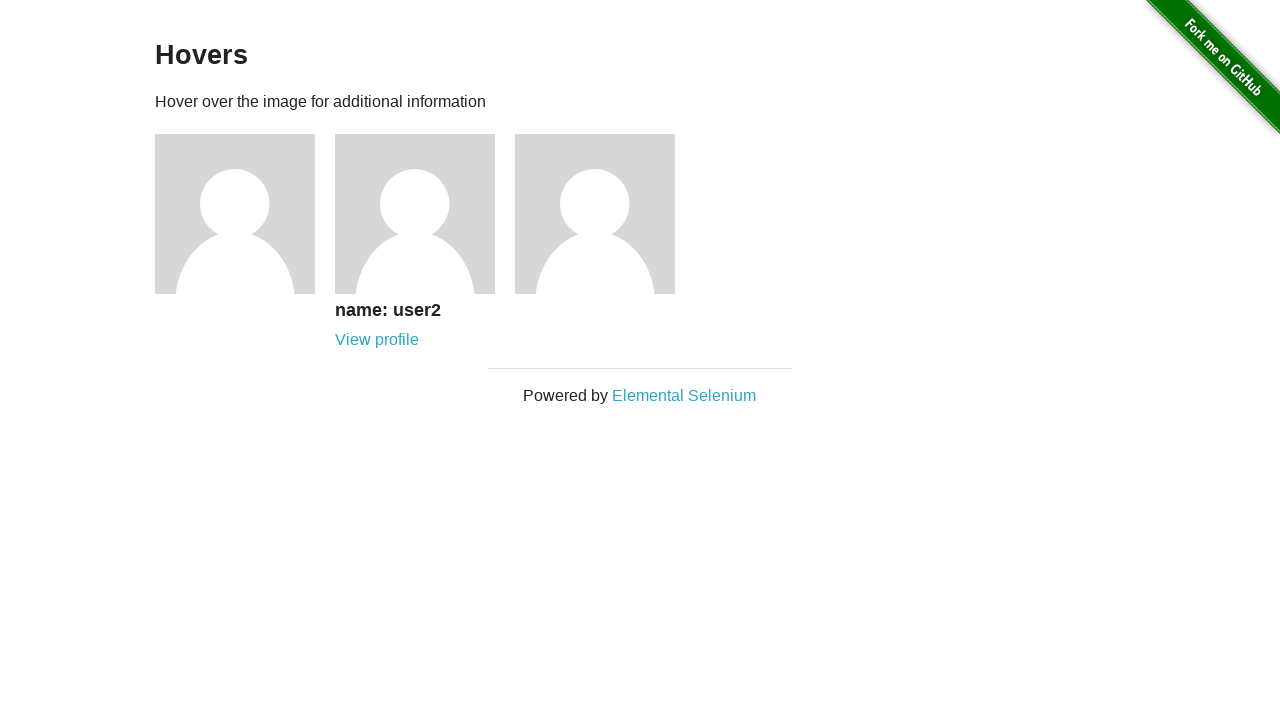

'View profile' link appeared on figure 2
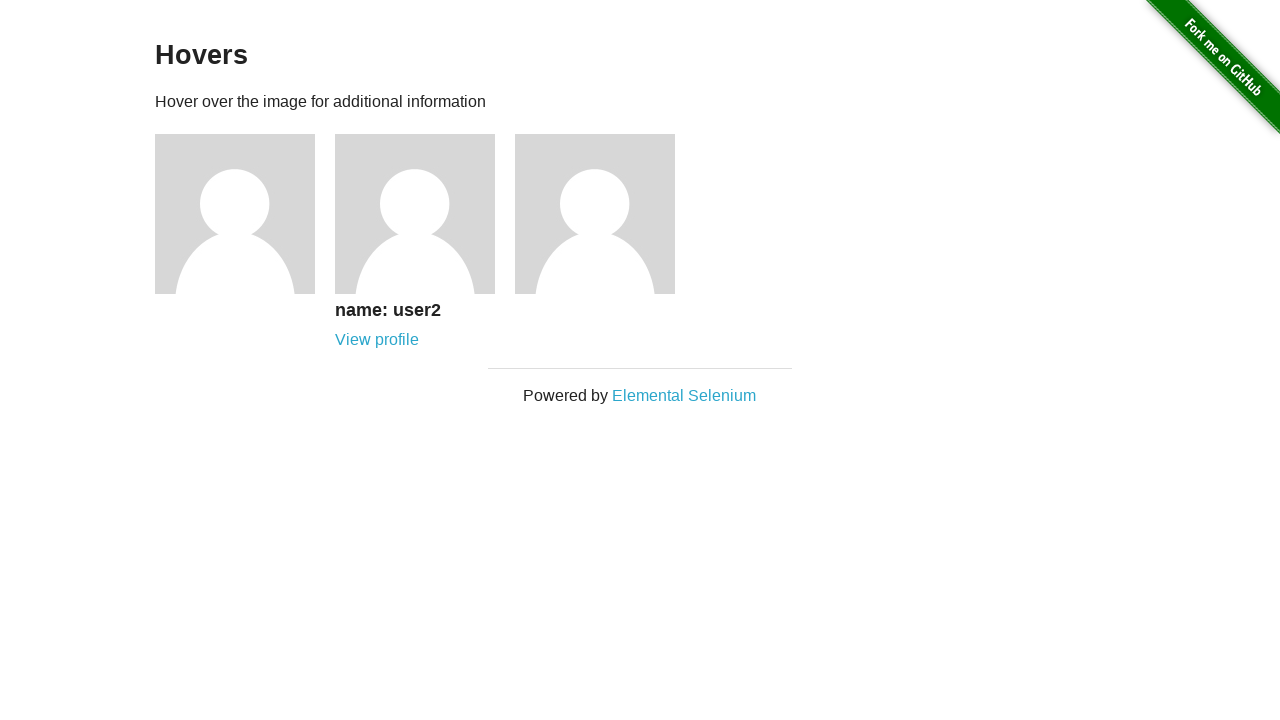

Clicked 'View profile' link for figure 2 at (377, 340) on .figure >> nth=1 >> text=View profile
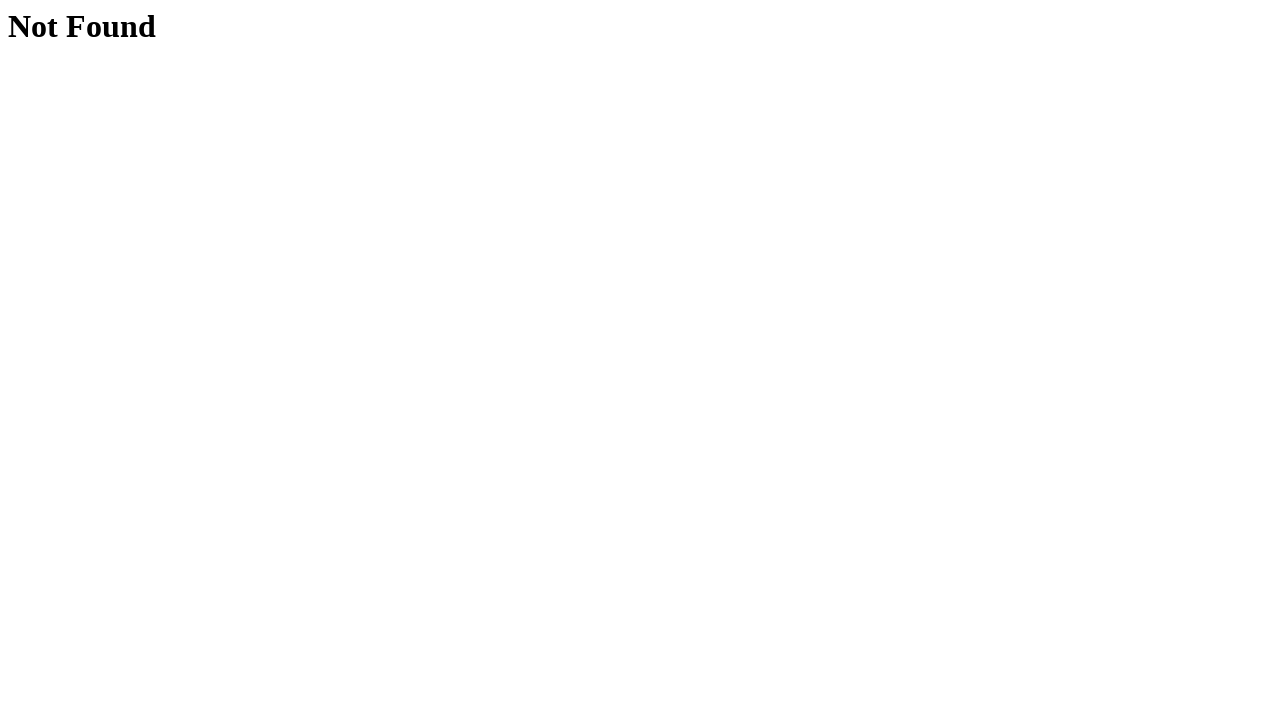

Navigated to profile page with URL containing '/users/2'
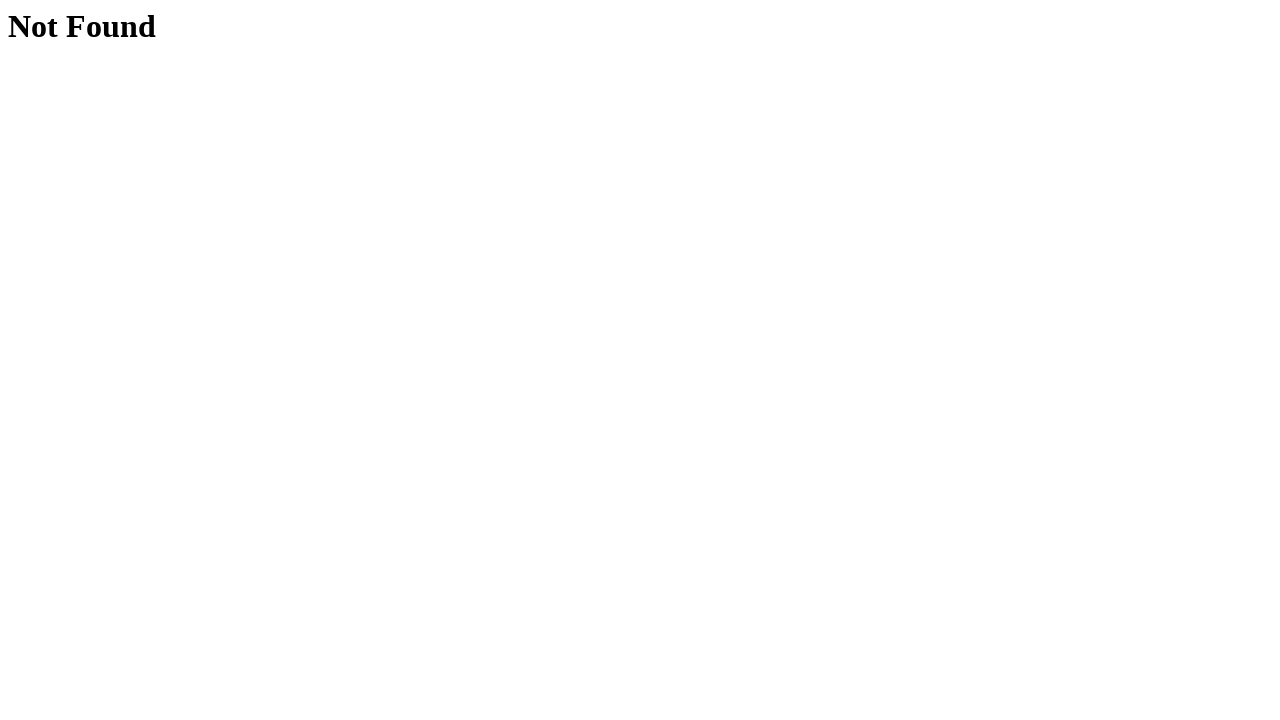

Navigated back to hovers page from profile 2
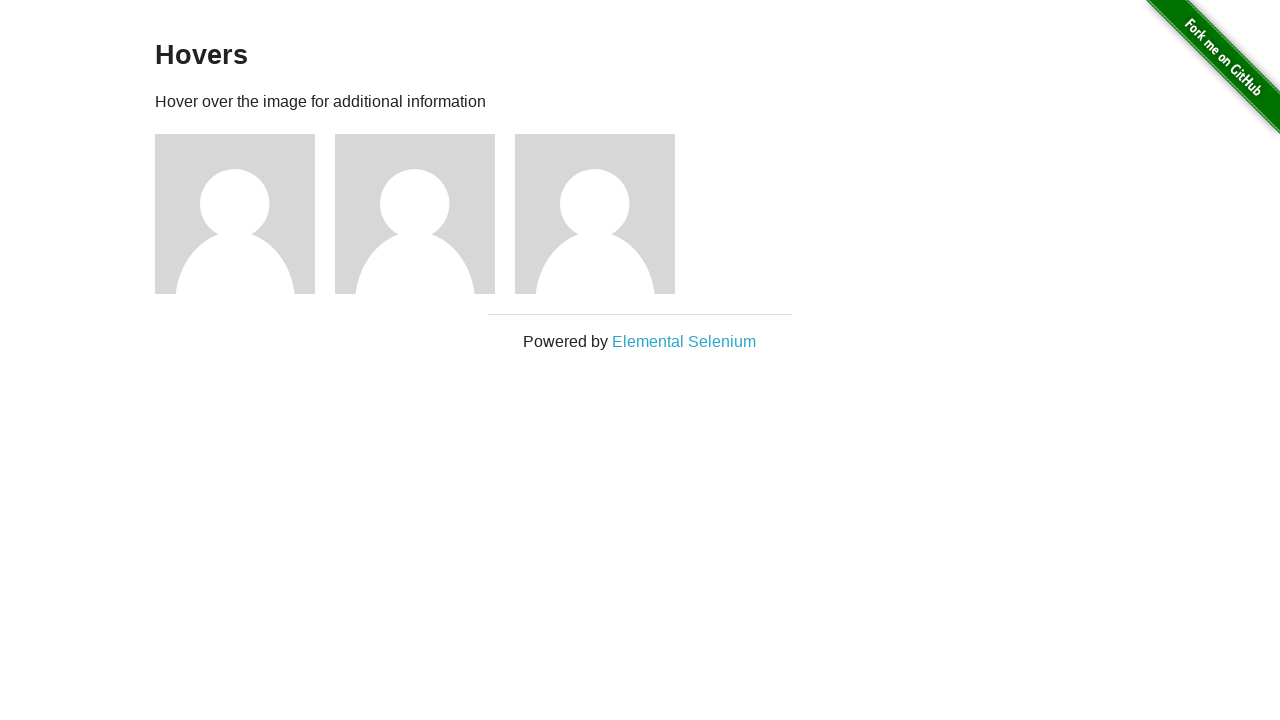

Profile figures reloaded on hovers page
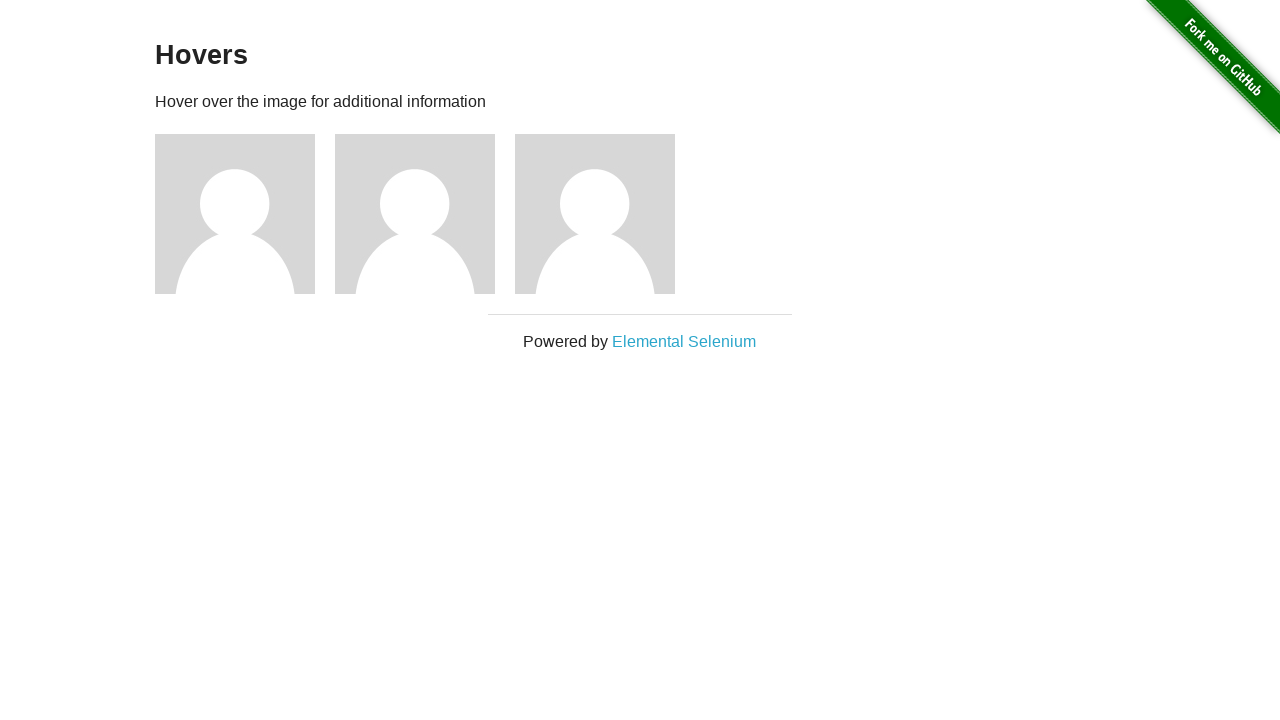

Hovered over profile figure 3 at (605, 214) on .figure >> nth=2
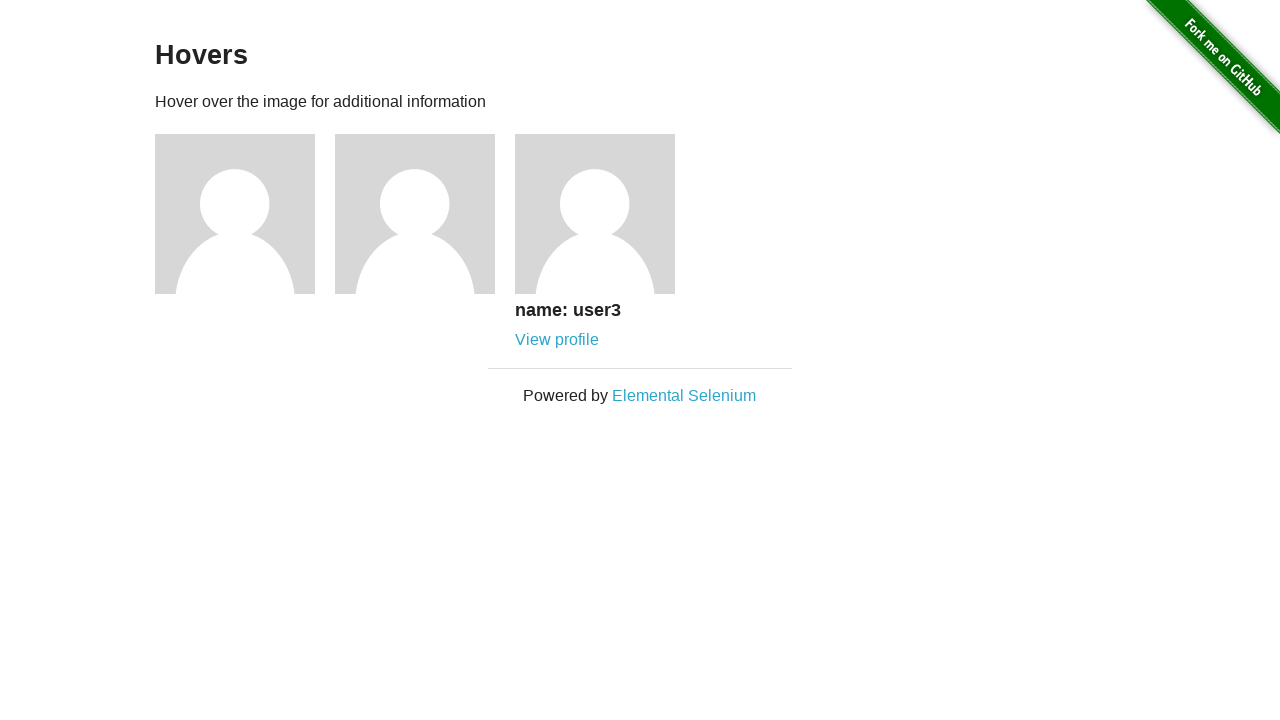

'View profile' link appeared on figure 3
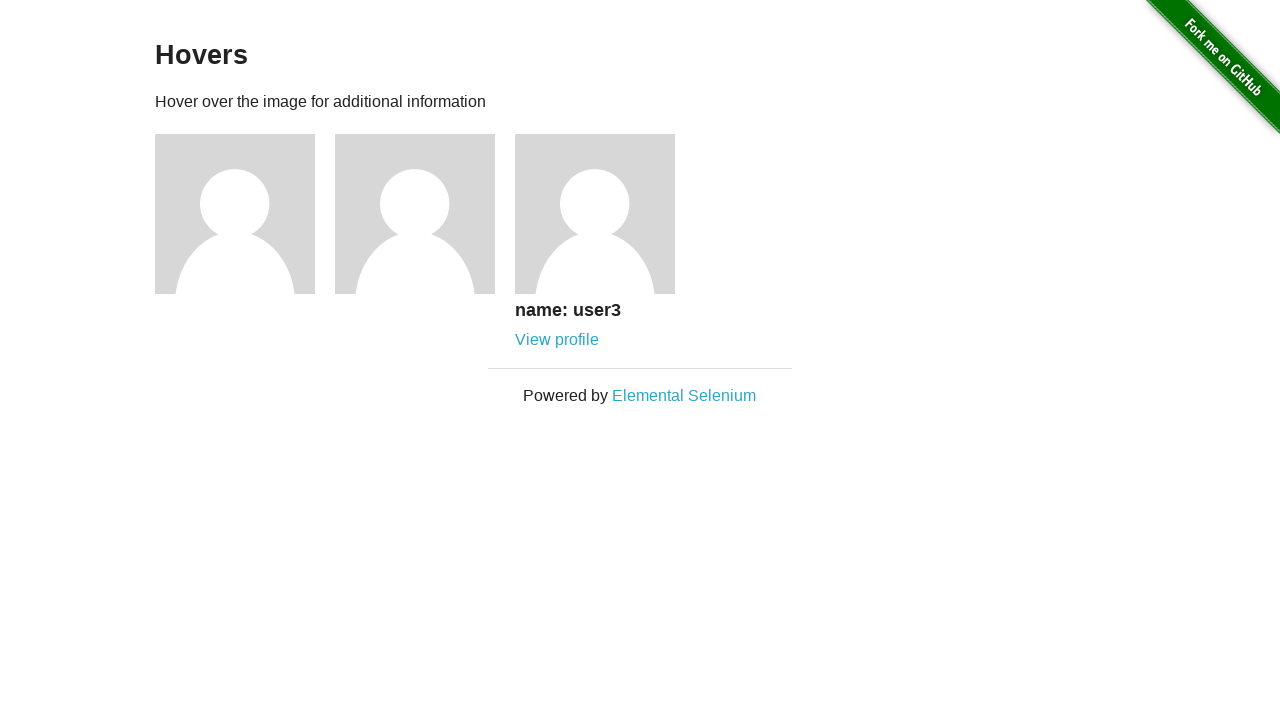

Clicked 'View profile' link for figure 3 at (557, 340) on .figure >> nth=2 >> text=View profile
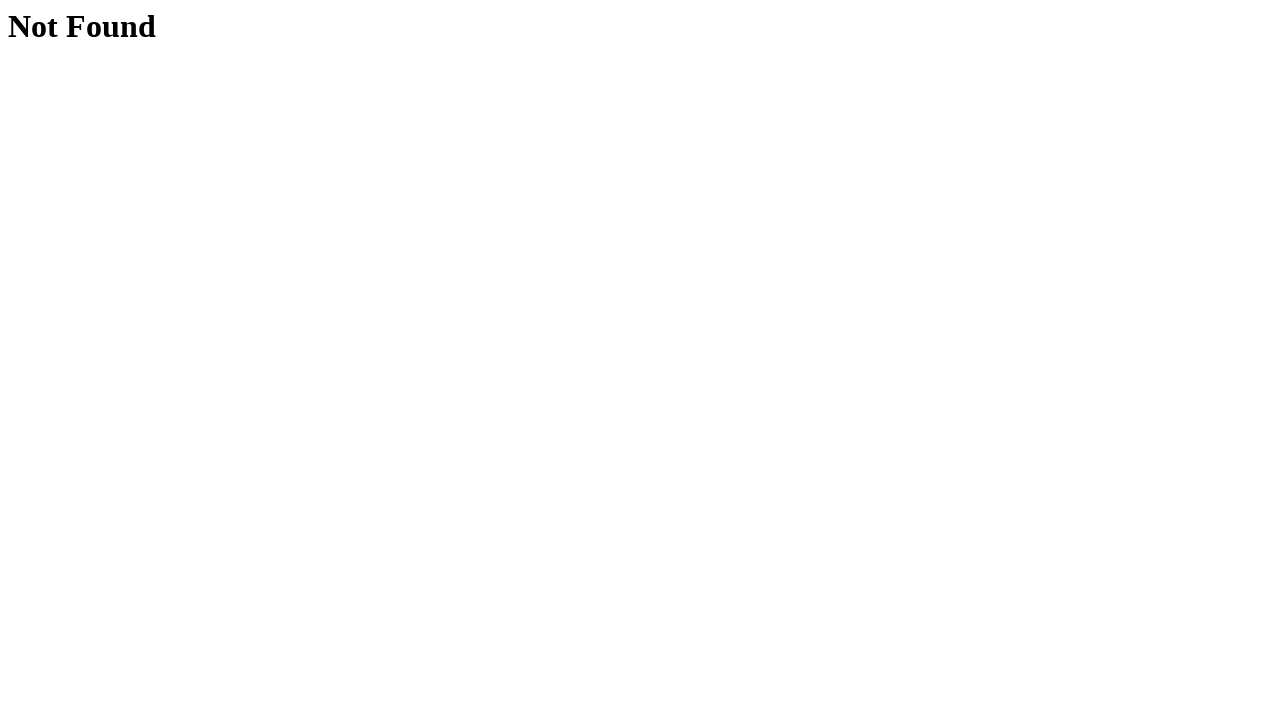

Navigated to profile page with URL containing '/users/3'
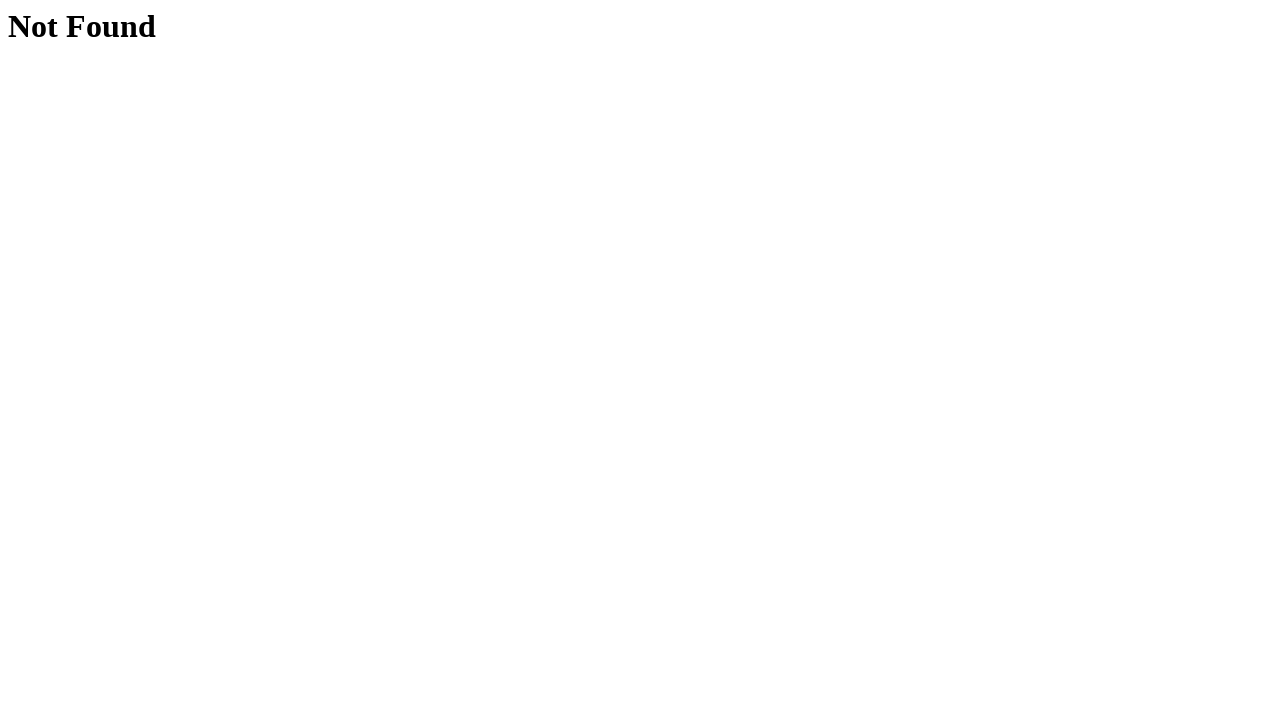

Navigated back to hovers page from profile 3
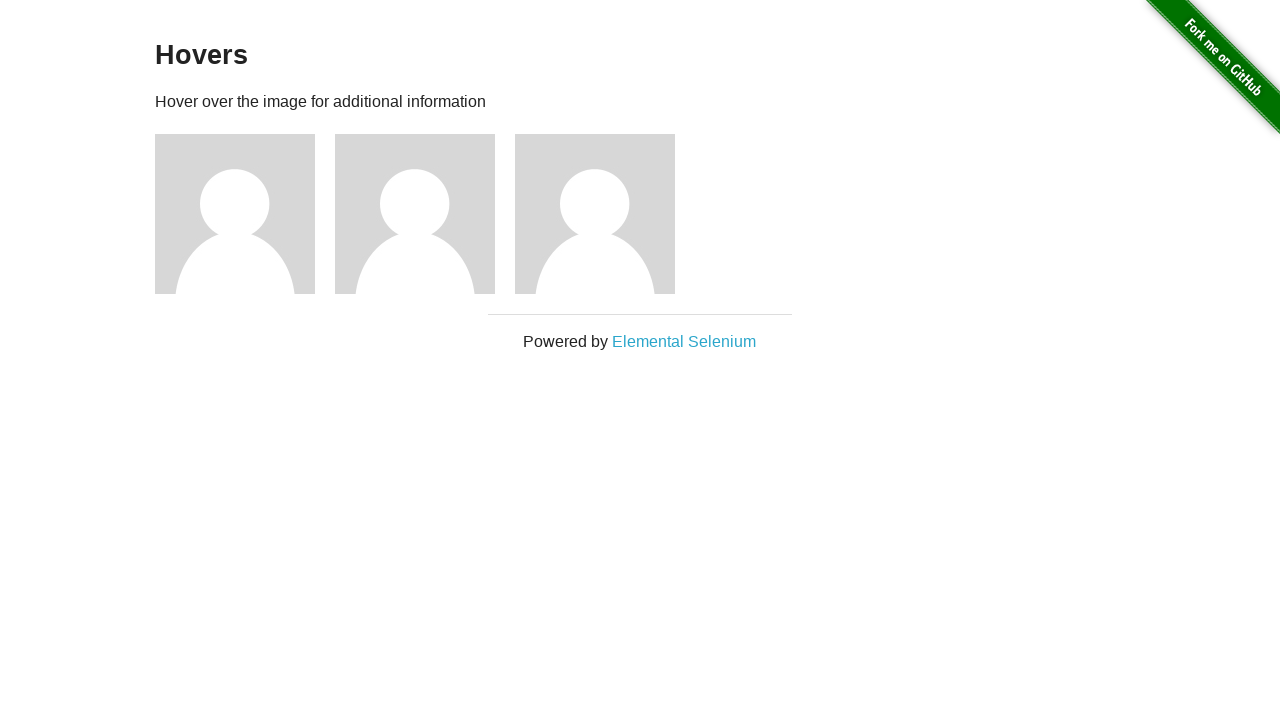

Profile figures reloaded on hovers page
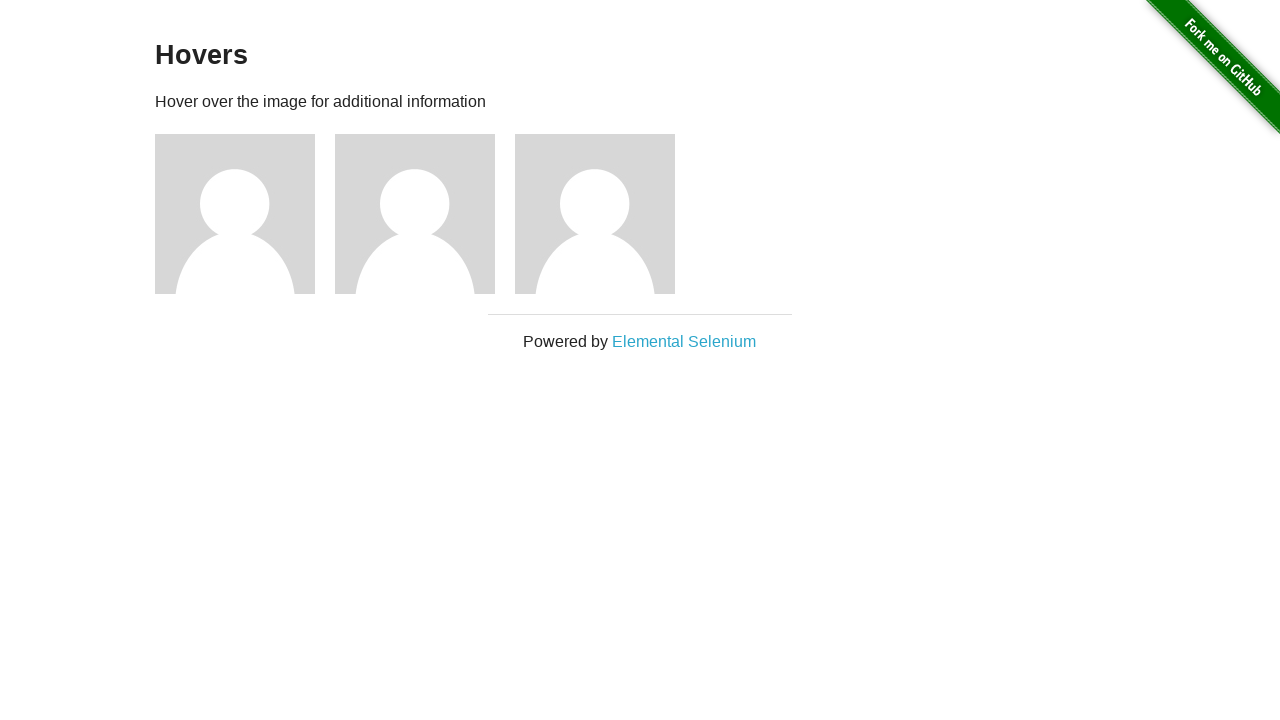

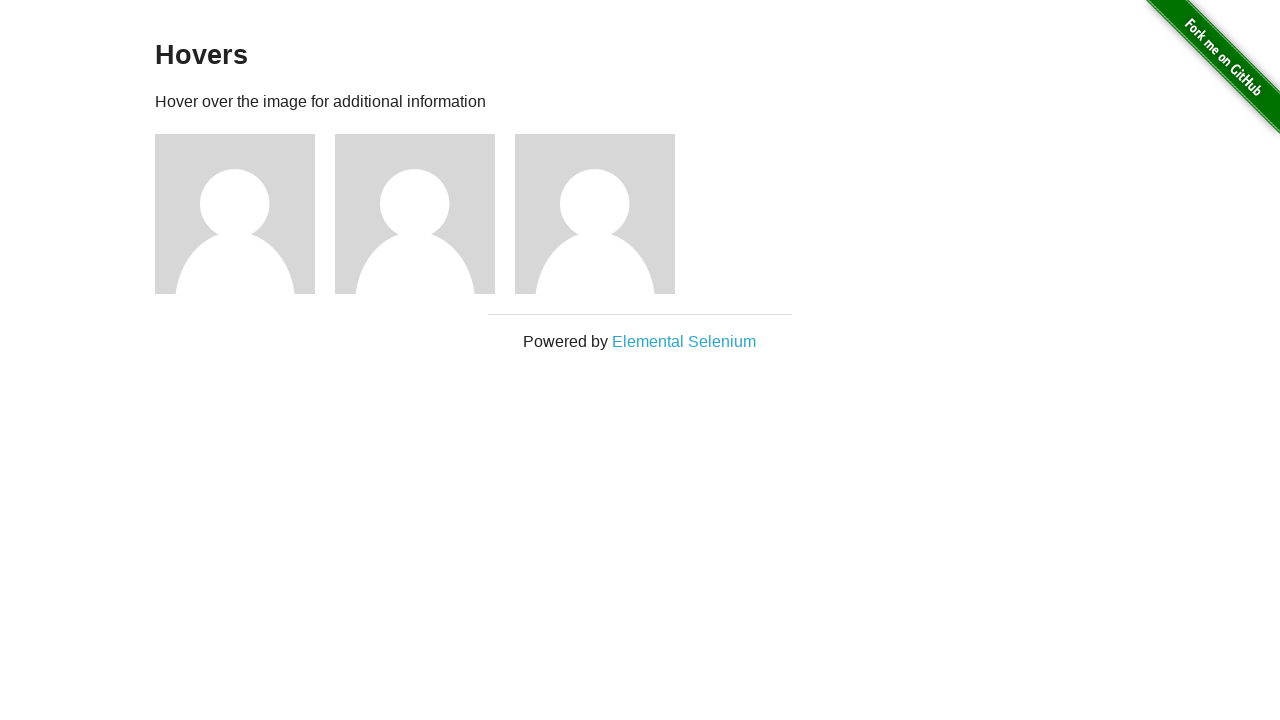